Tests that an error border is displayed when an invalid email format is submitted in the text box form

Starting URL: https://demoqa.com/elements

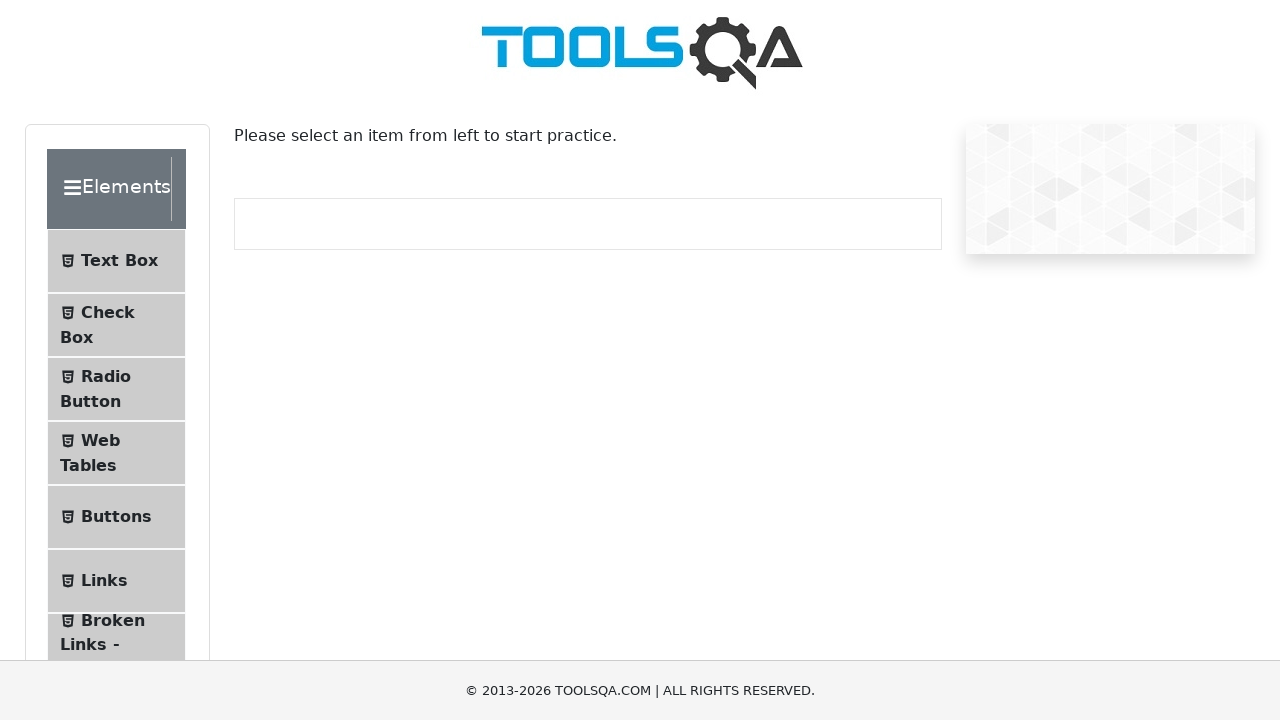

Clicked on Text Box menu item at (116, 261) on #item-0
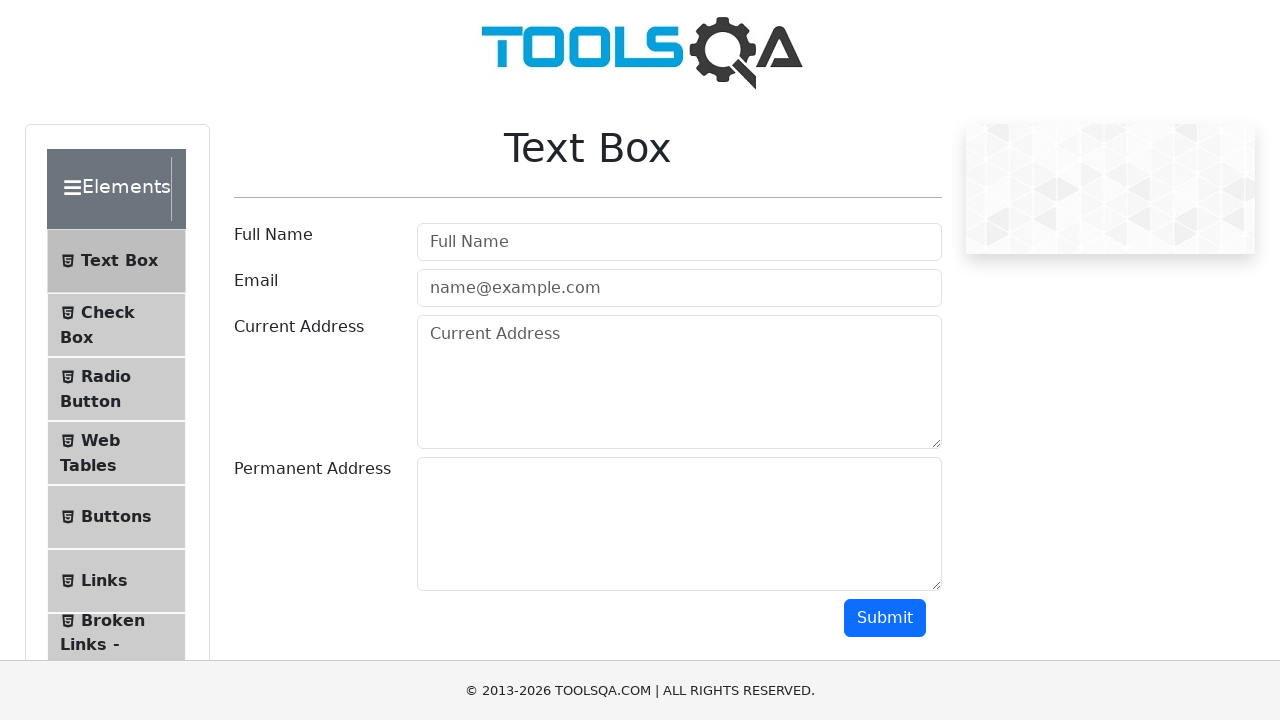

Filled userName field with 'AddressLita' on #userName
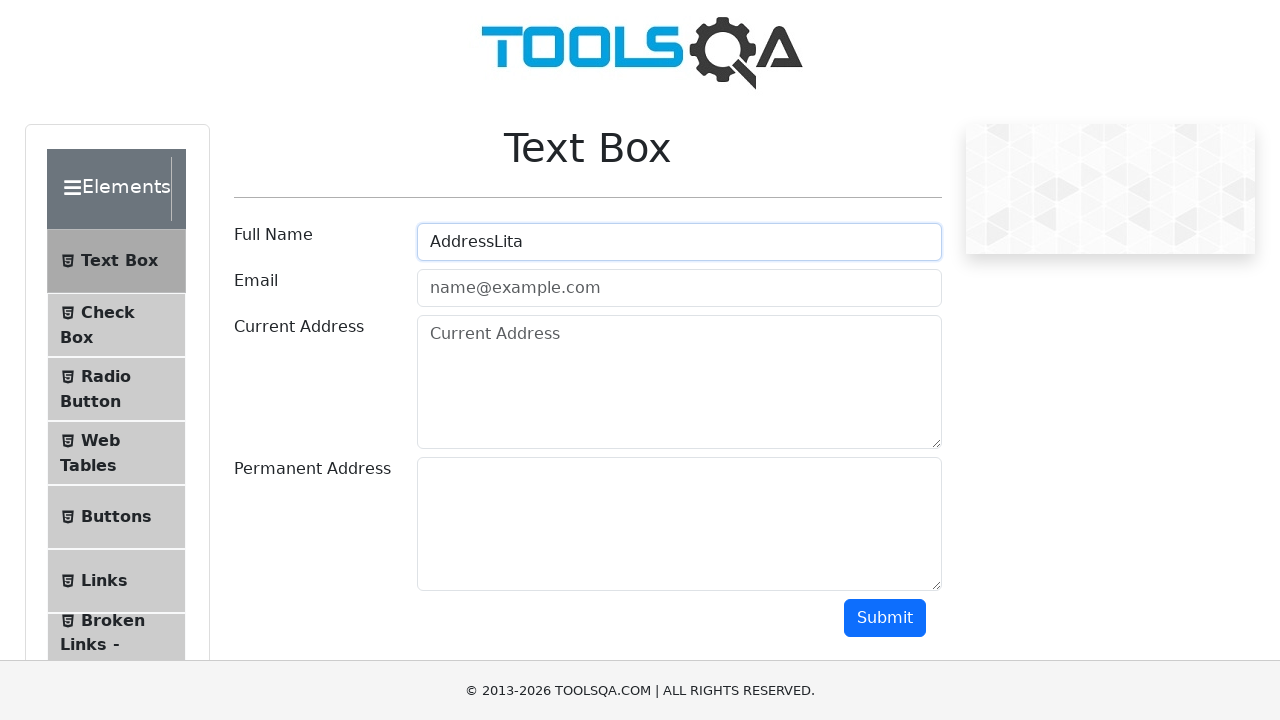

Filled userEmail field with invalid email 'testmail' on #userEmail
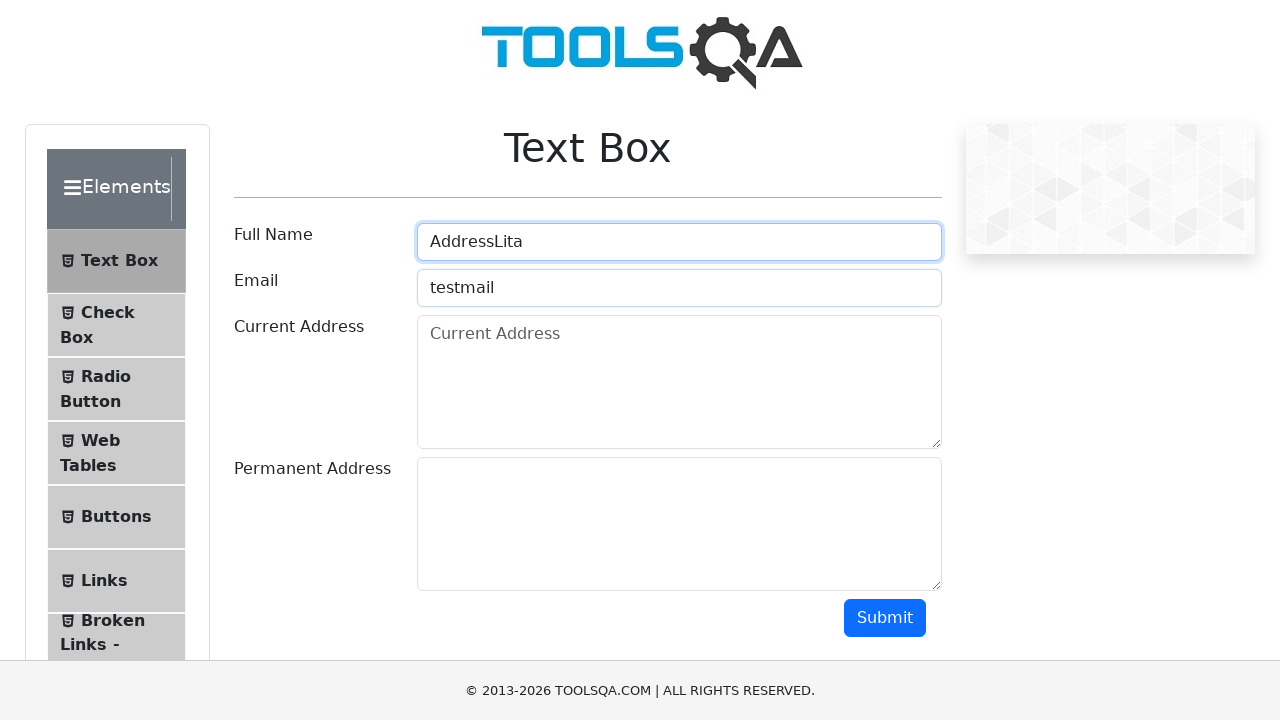

Filled currentAddress field with 'test address' on #currentAddress
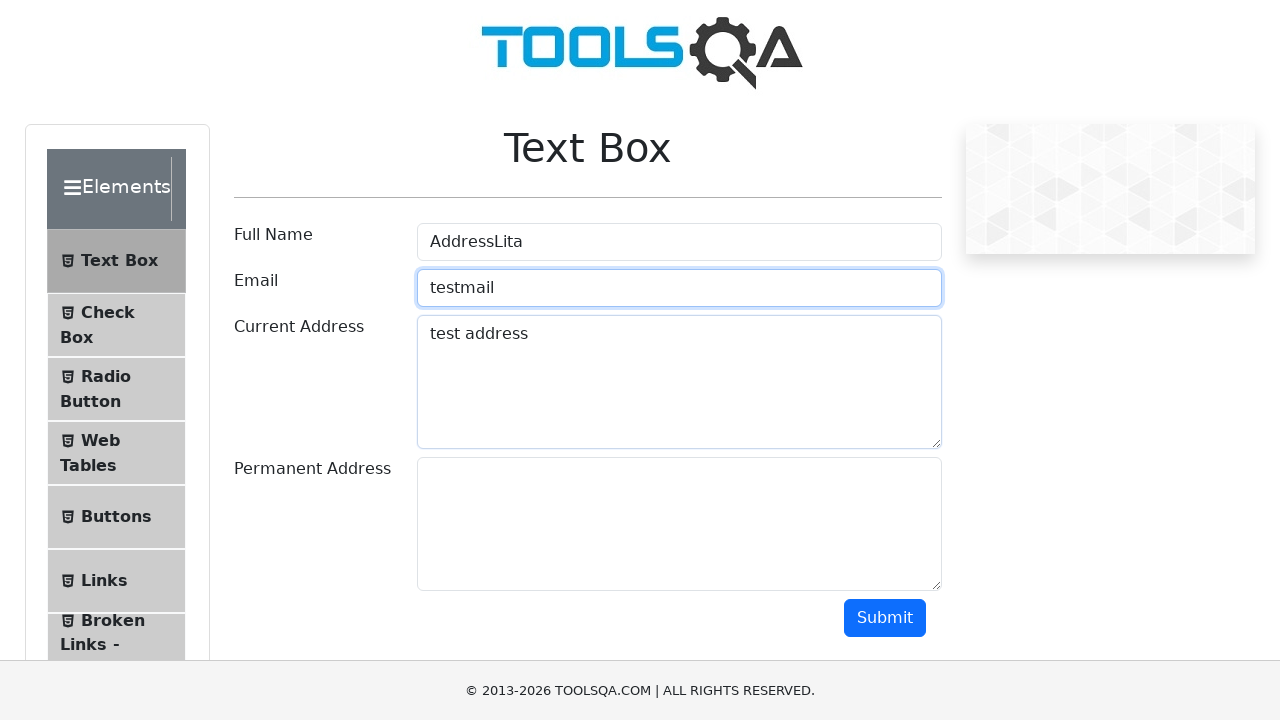

Filled permanentAddress field with 'test address that is permanent' on #permanentAddress
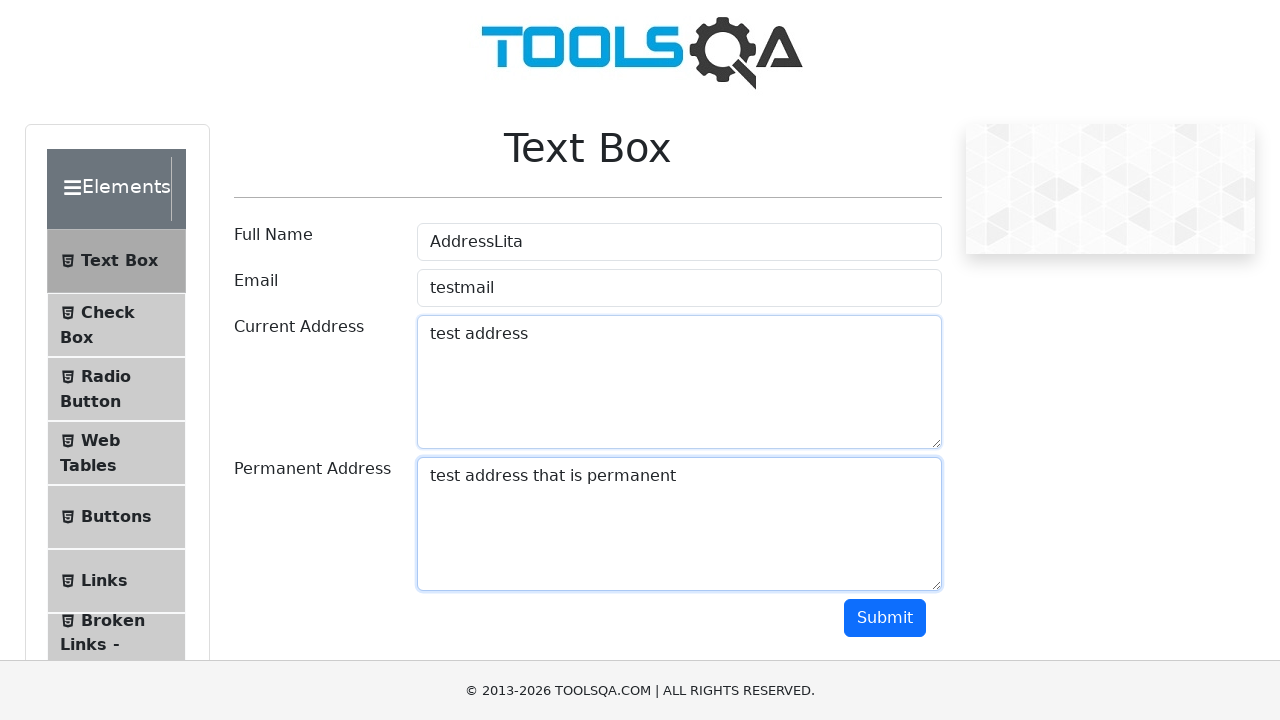

Clicked submit button to submit form with invalid email at (885, 618) on #submit
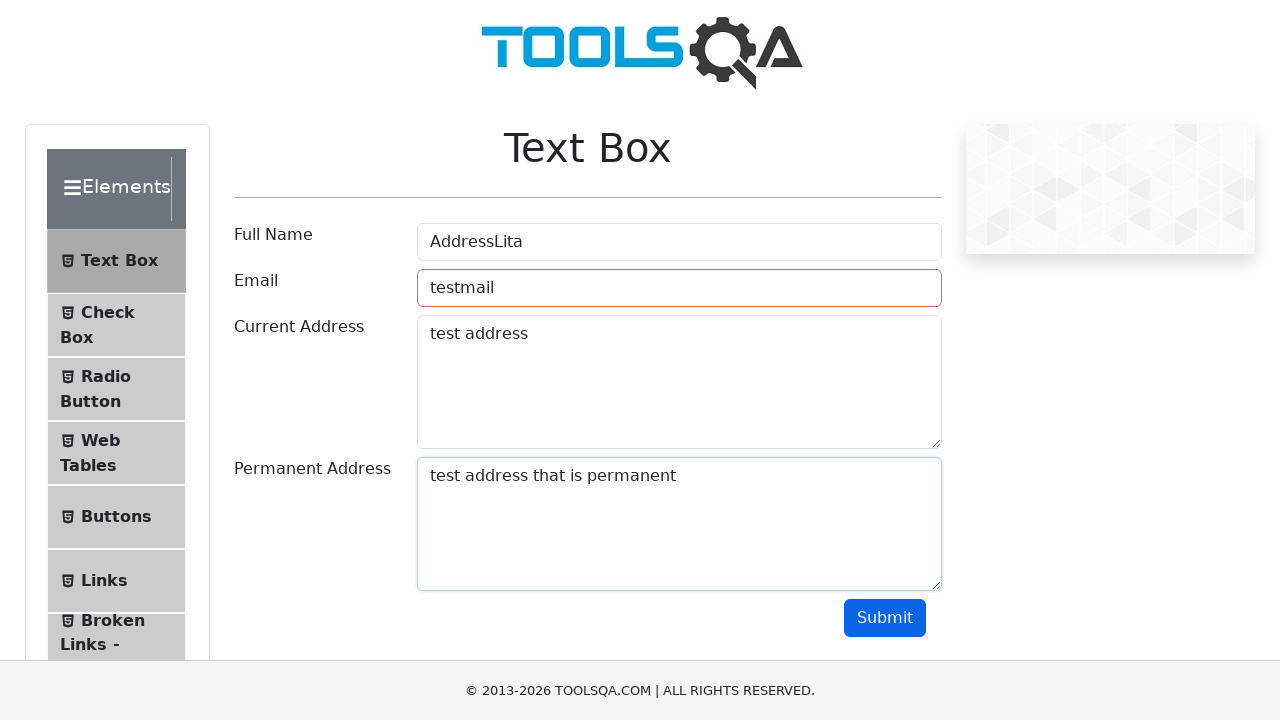

Error border displayed for invalid email format
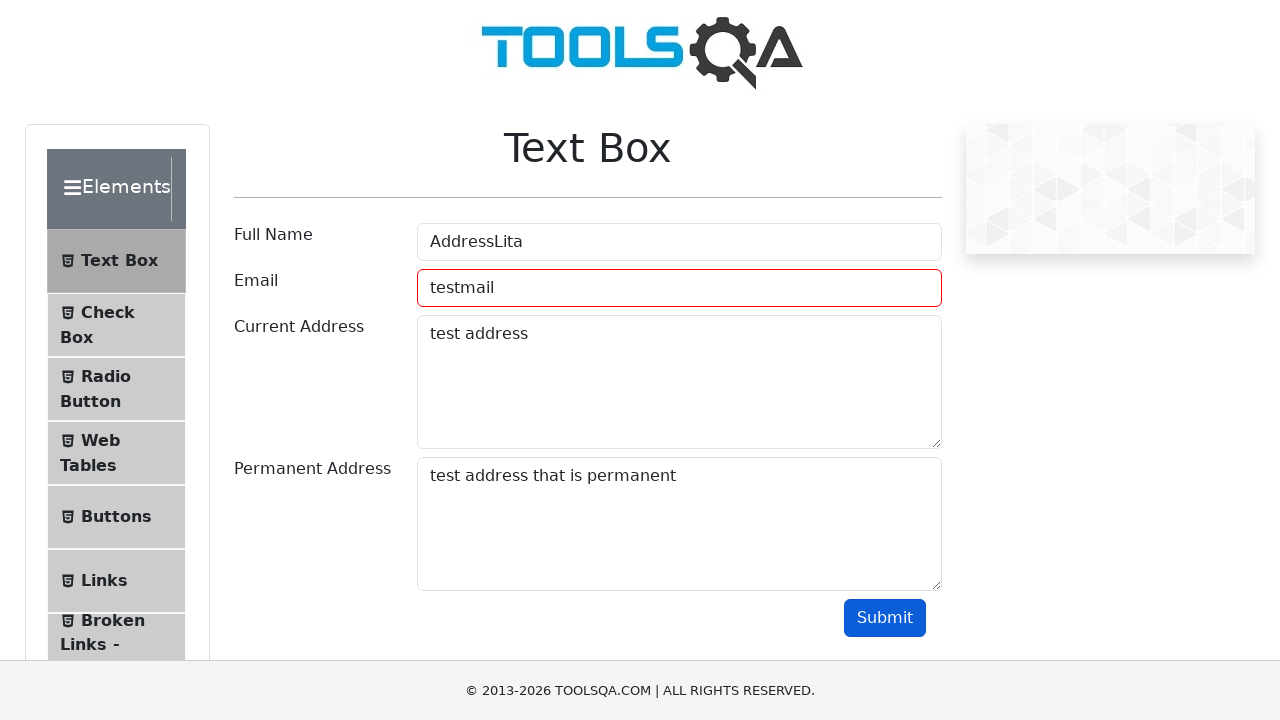

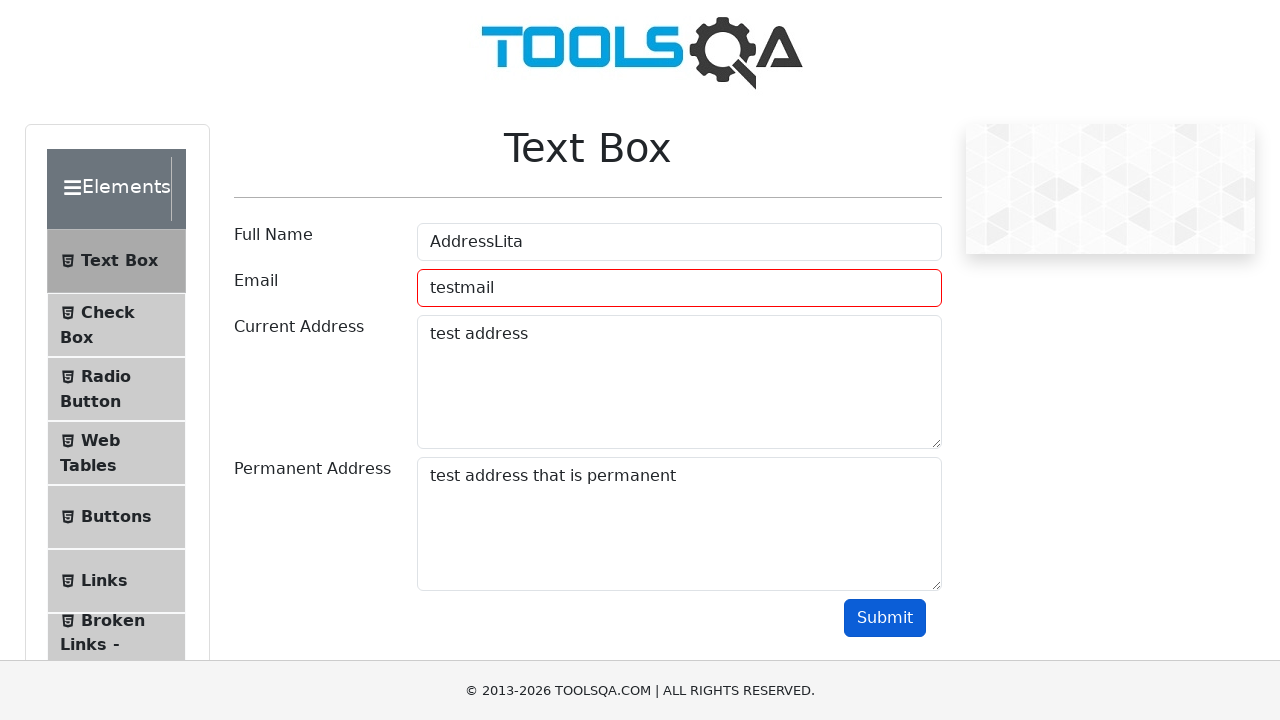